Performs a double-click action on a div element inside an iframe on jQuery API documentation

Starting URL: https://api.jquery.com/dblclick/

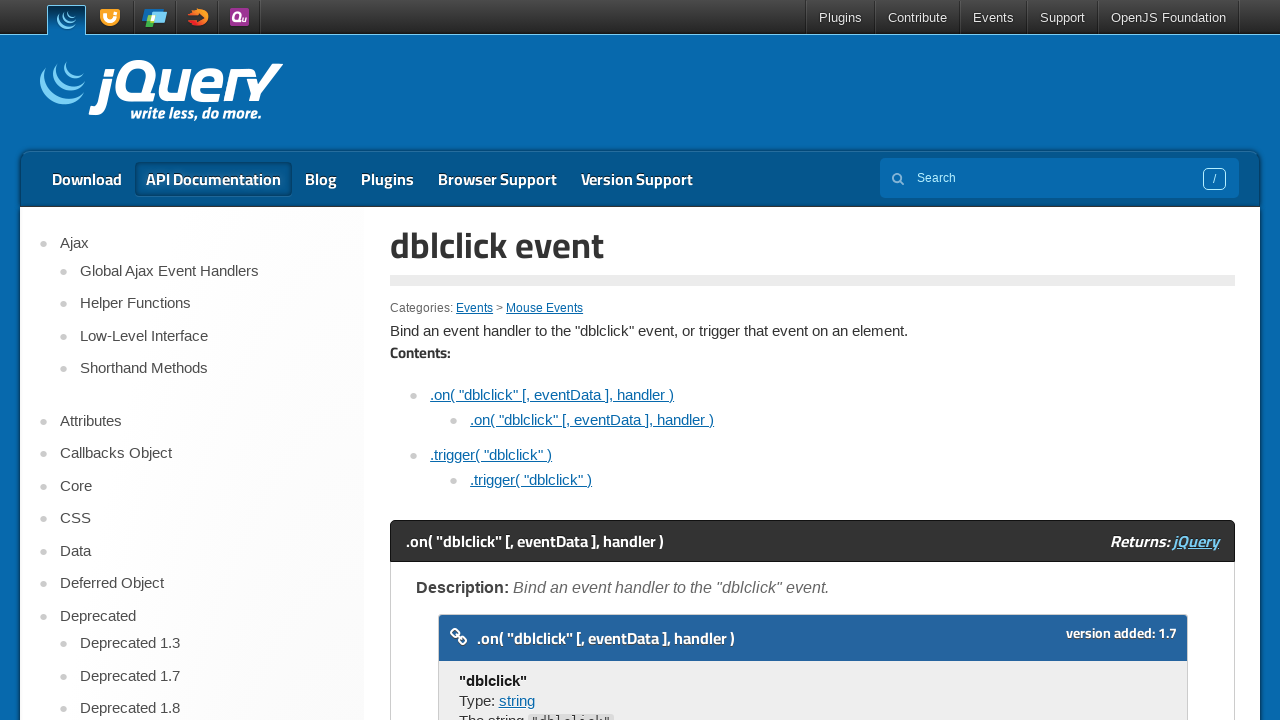

Located the first iframe on the jQuery API documentation page
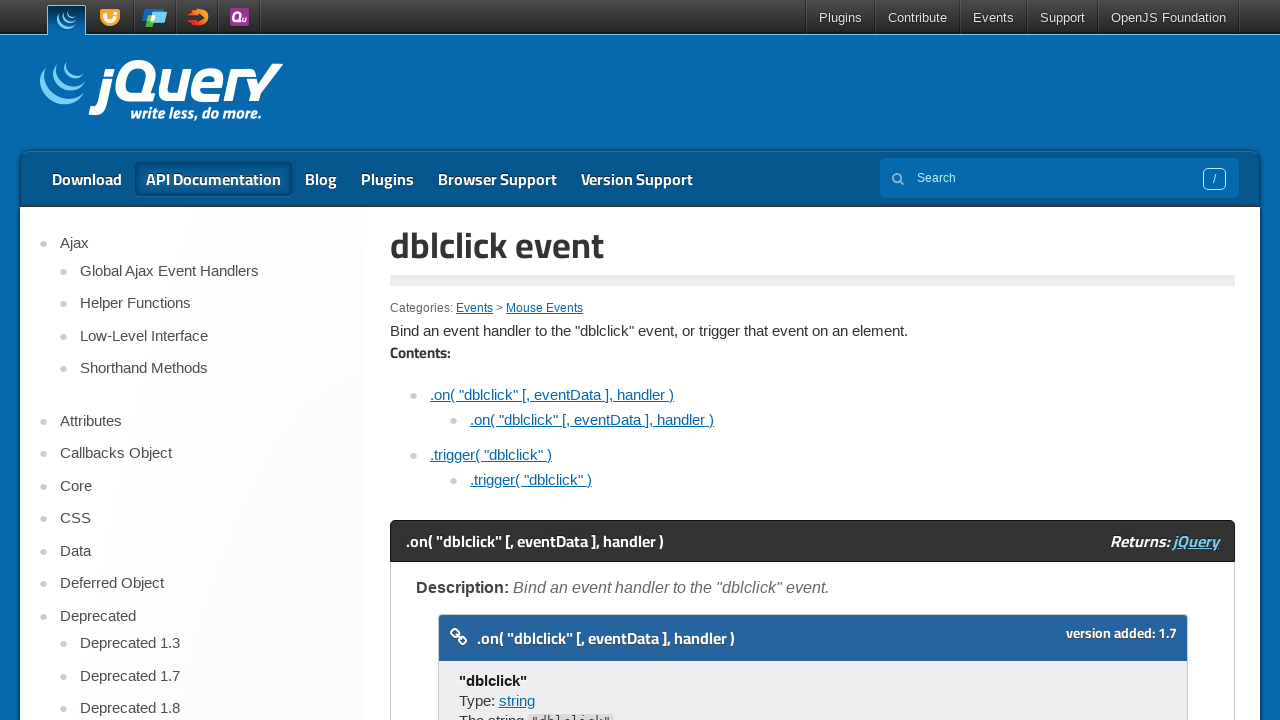

Performed double-click action on the first div element inside the iframe at (478, 360) on iframe >> nth=0 >> internal:control=enter-frame >> div >> nth=0
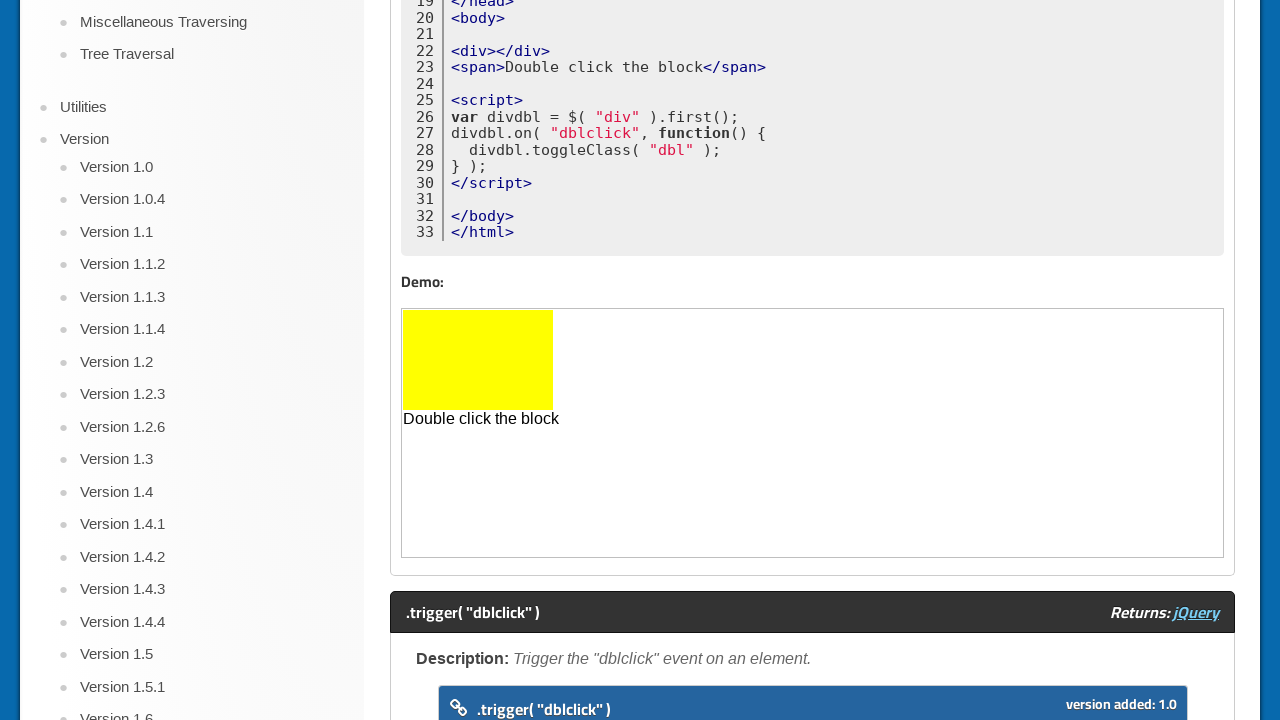

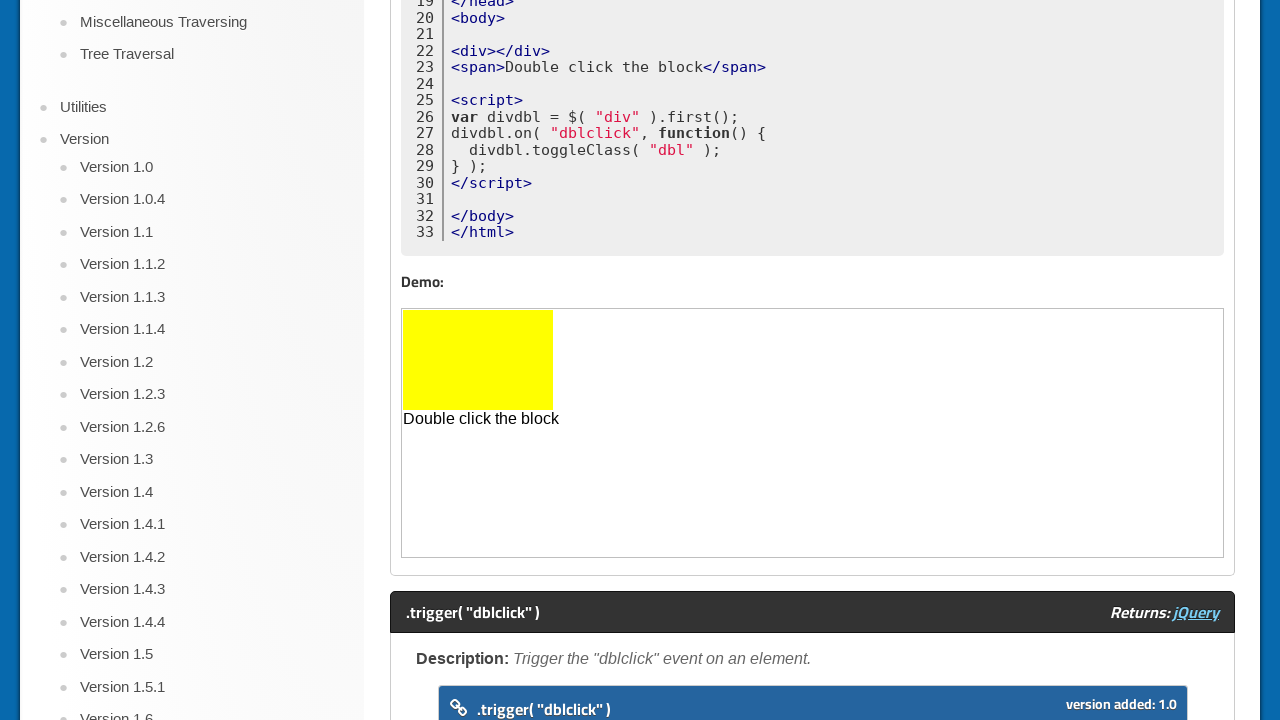